Tests form interaction on Selenium's demo web form page by filling a text input and password field, then clicking the submit button.

Starting URL: https://www.selenium.dev/selenium/web/web-form.html

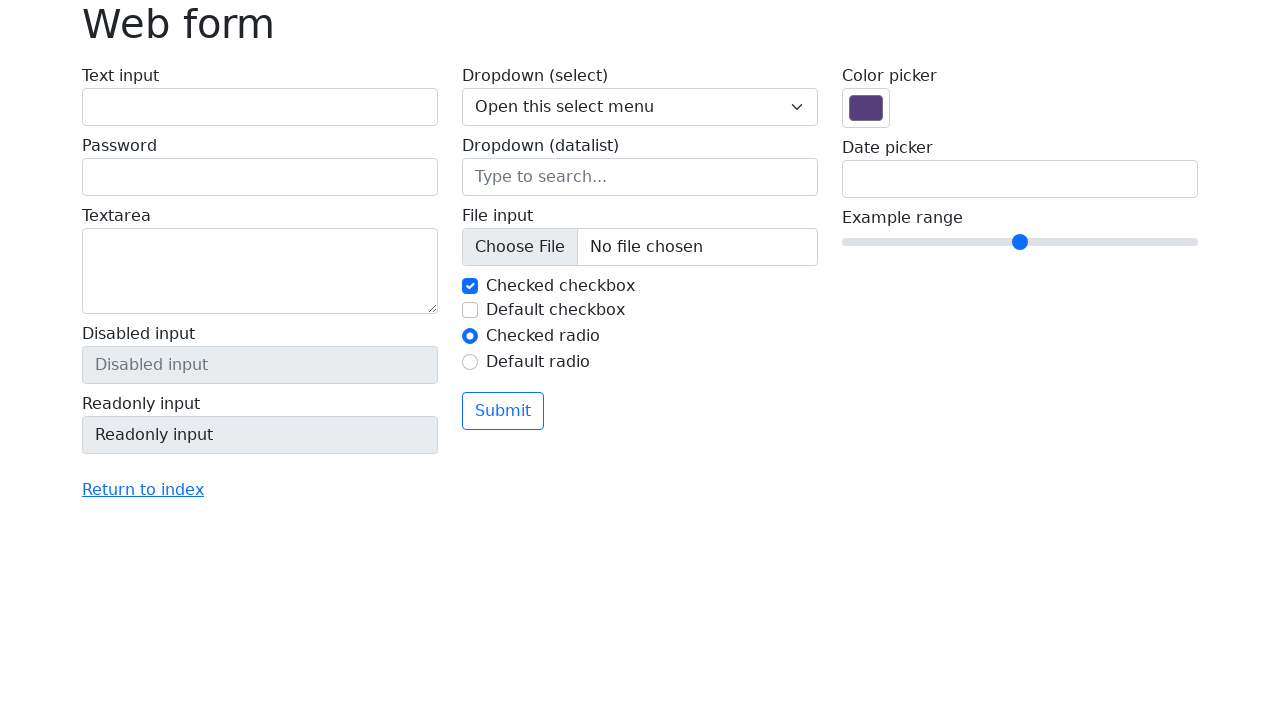

Filled text input field with 'Selenium' on #my-text-id
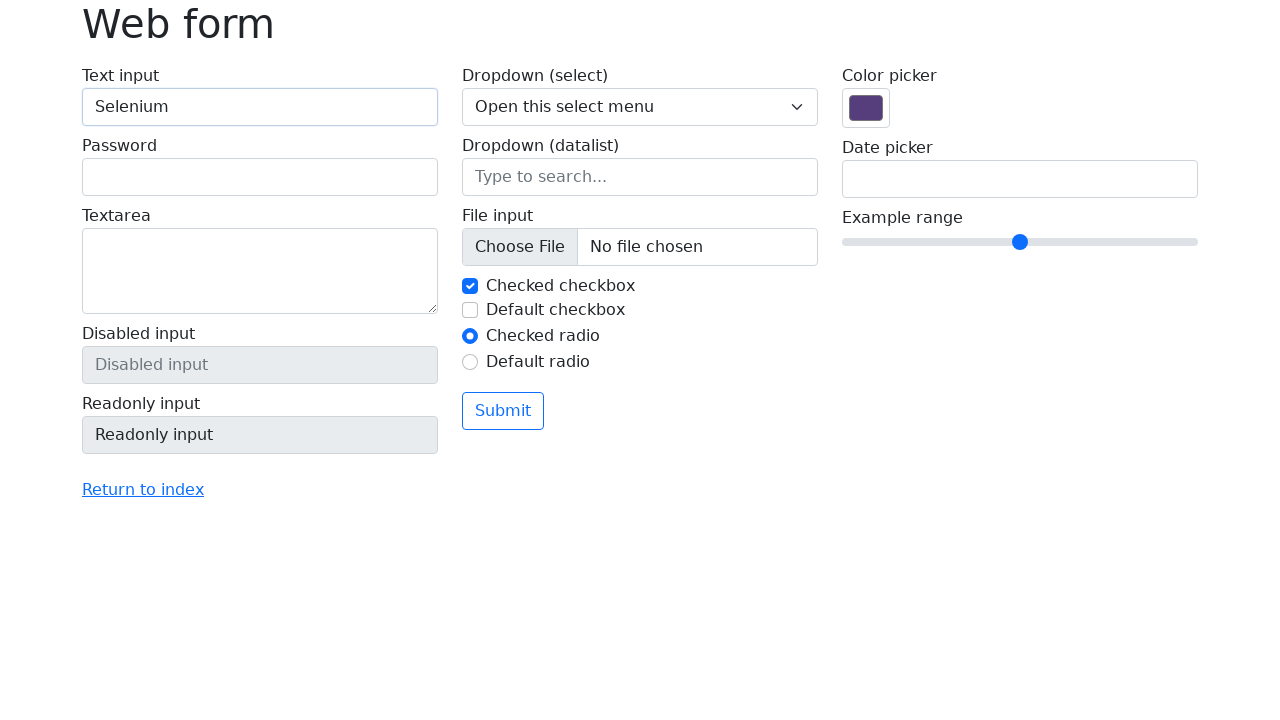

Filled password field with '1234' on input[name='my-password']
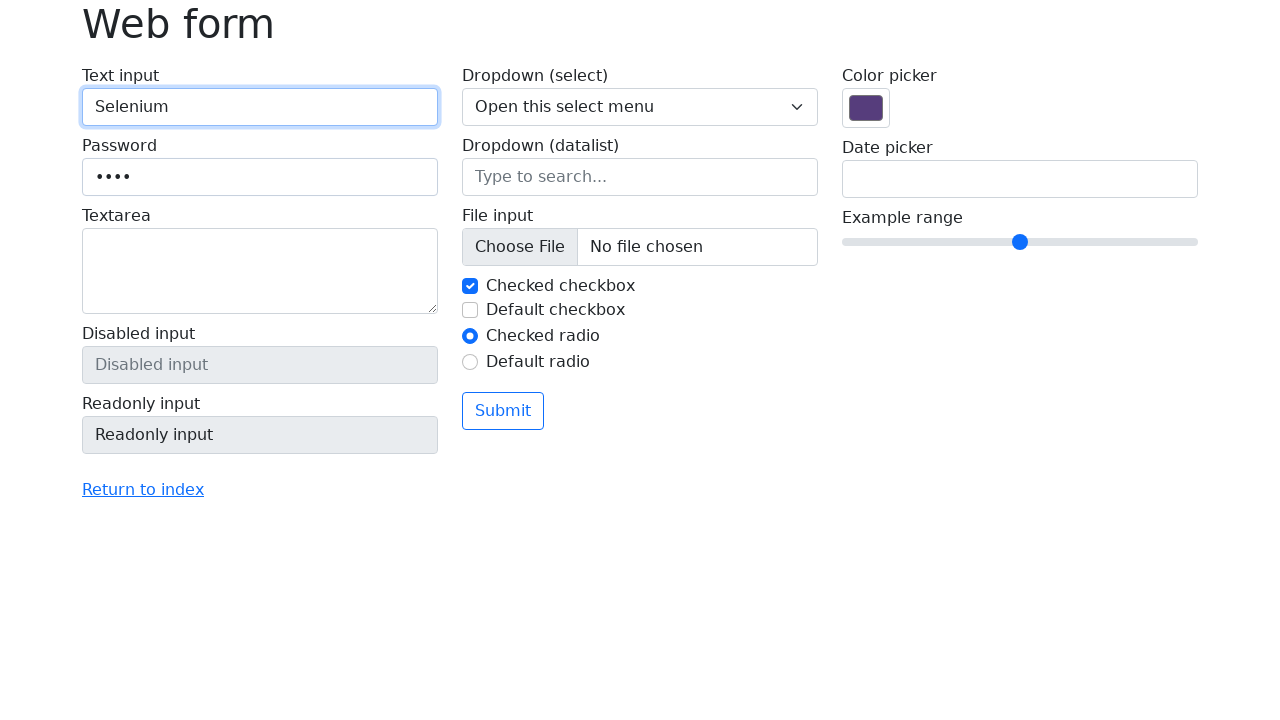

Clicked submit button to submit the form at (503, 411) on button
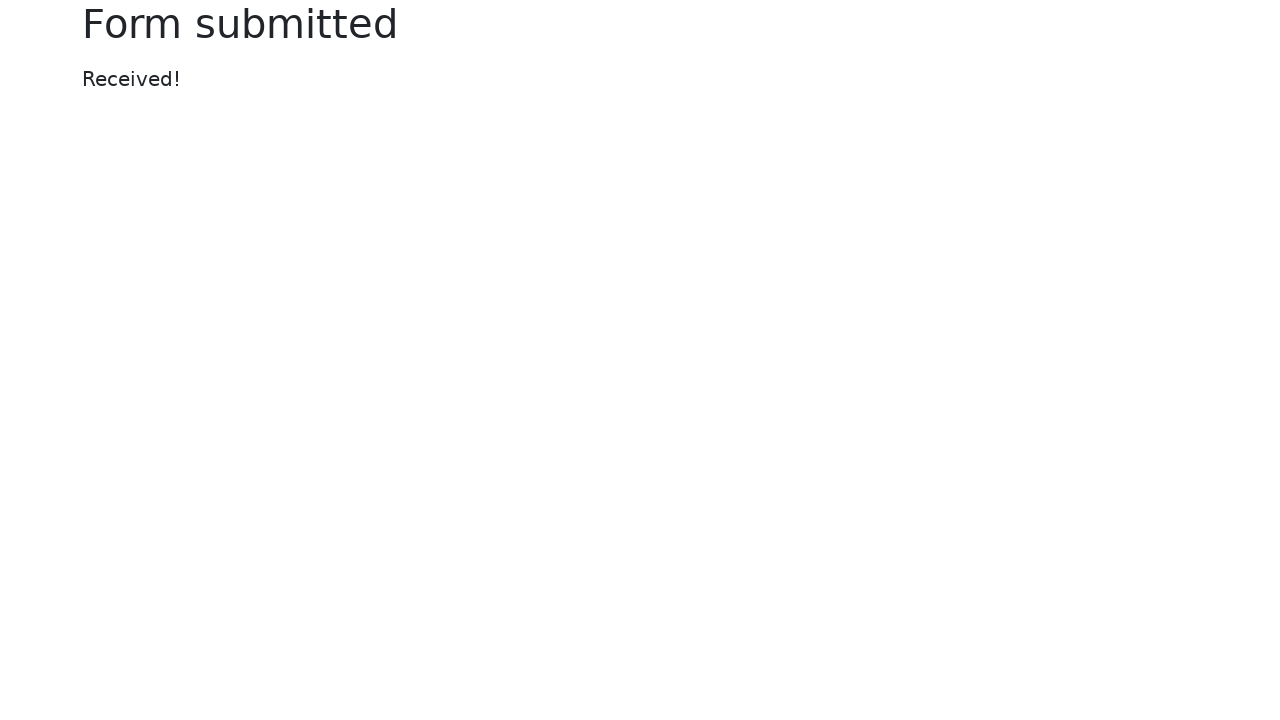

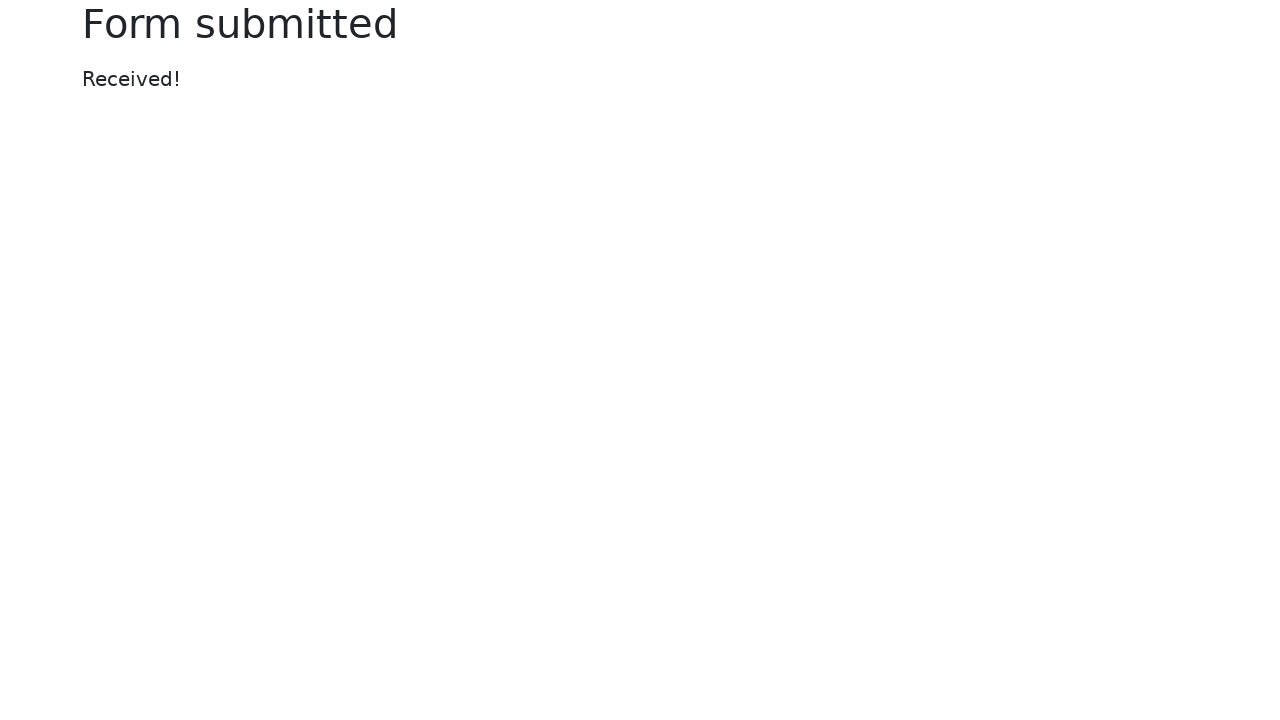